Tests drag and drop functionality by dragging an element and dropping it onto a target element within an iframe

Starting URL: https://jqueryui.com/droppable/

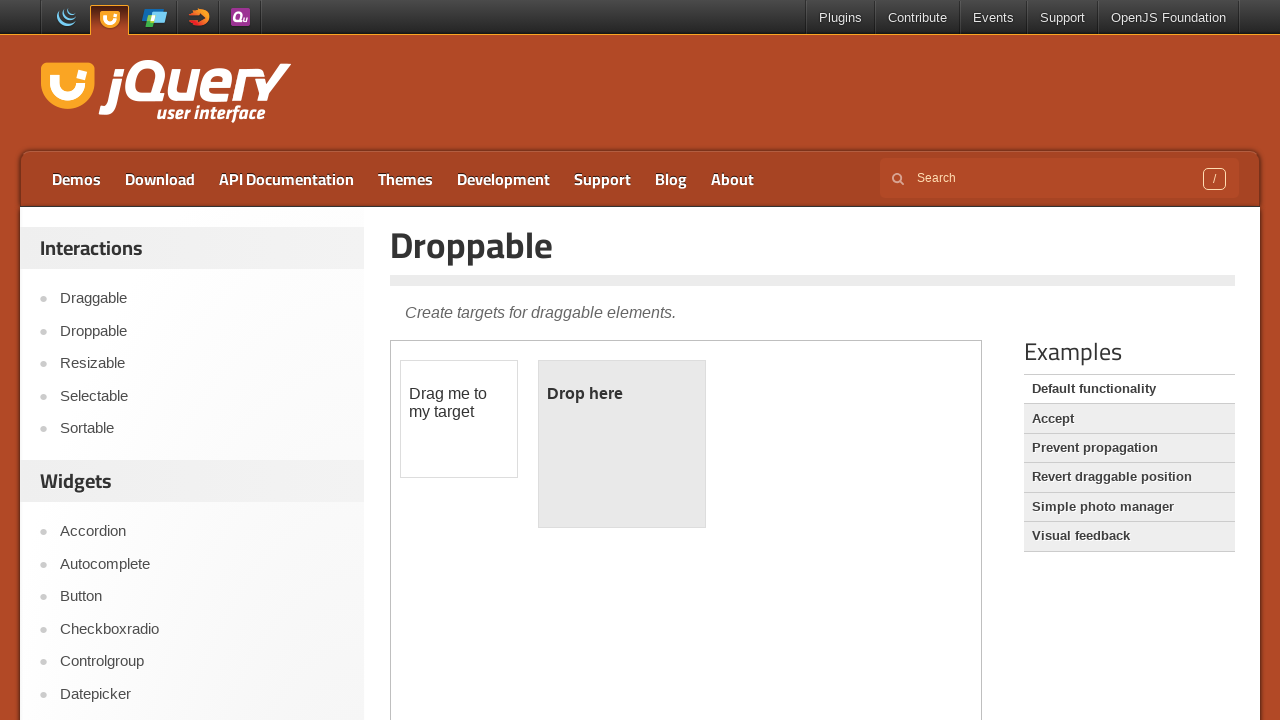

Navigated to jQuery UI droppable demo page
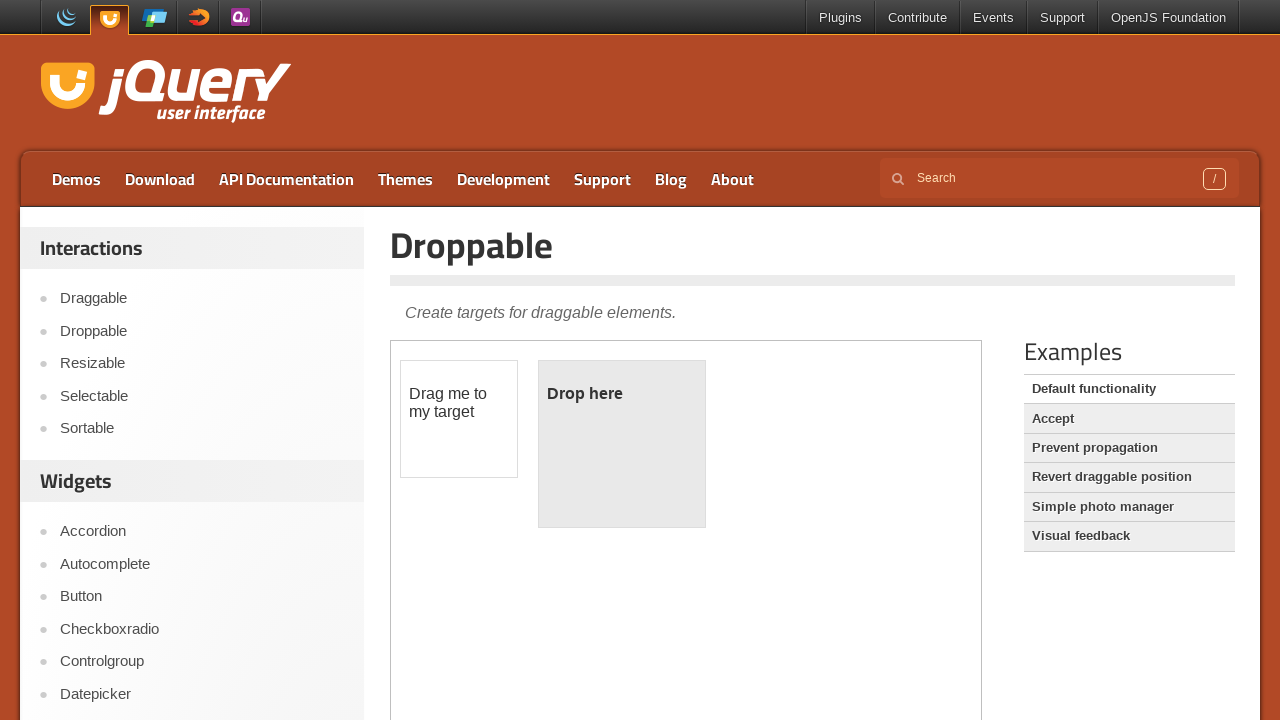

Located the iframe containing the drag and drop demo
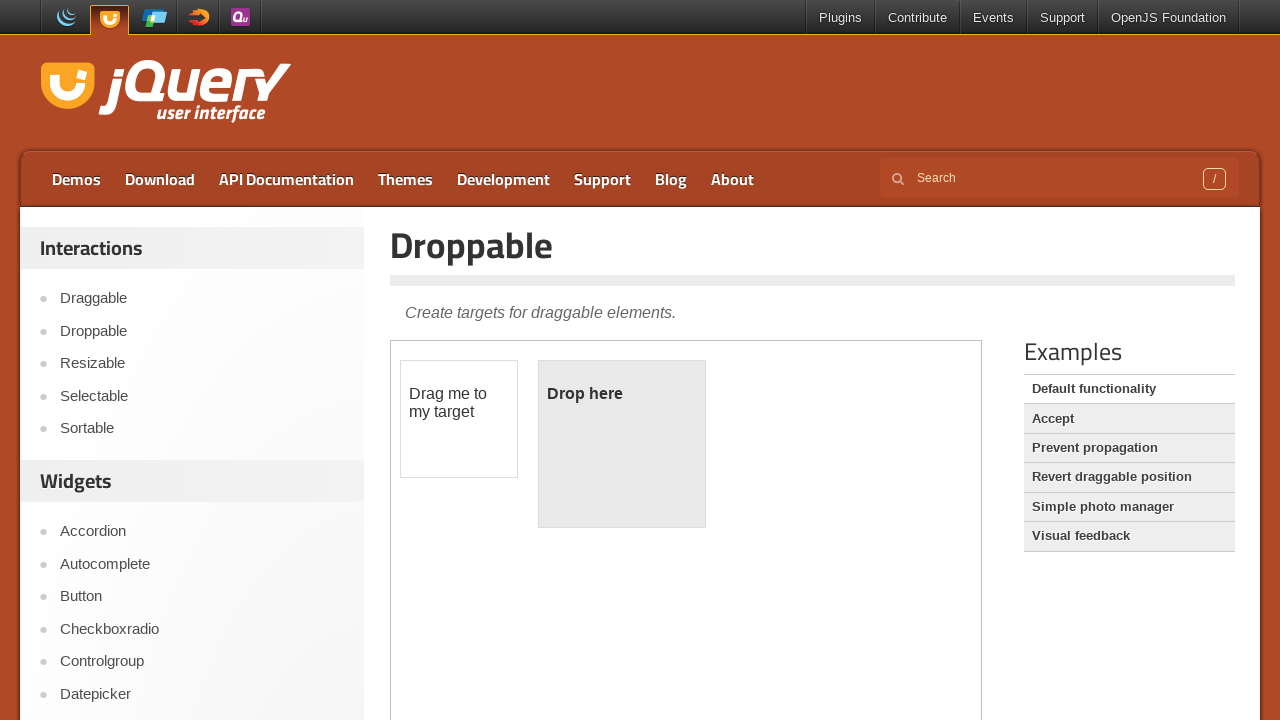

Dragged the draggable element and dropped it onto the droppable target element at (622, 444)
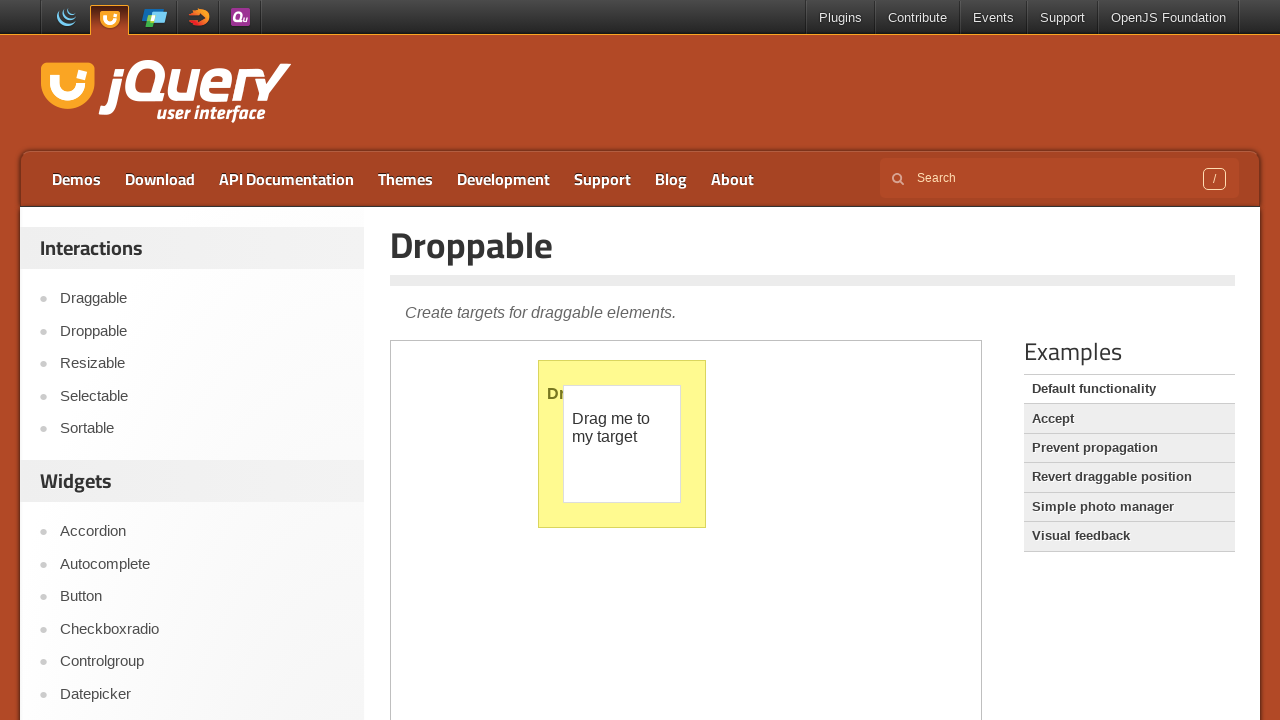

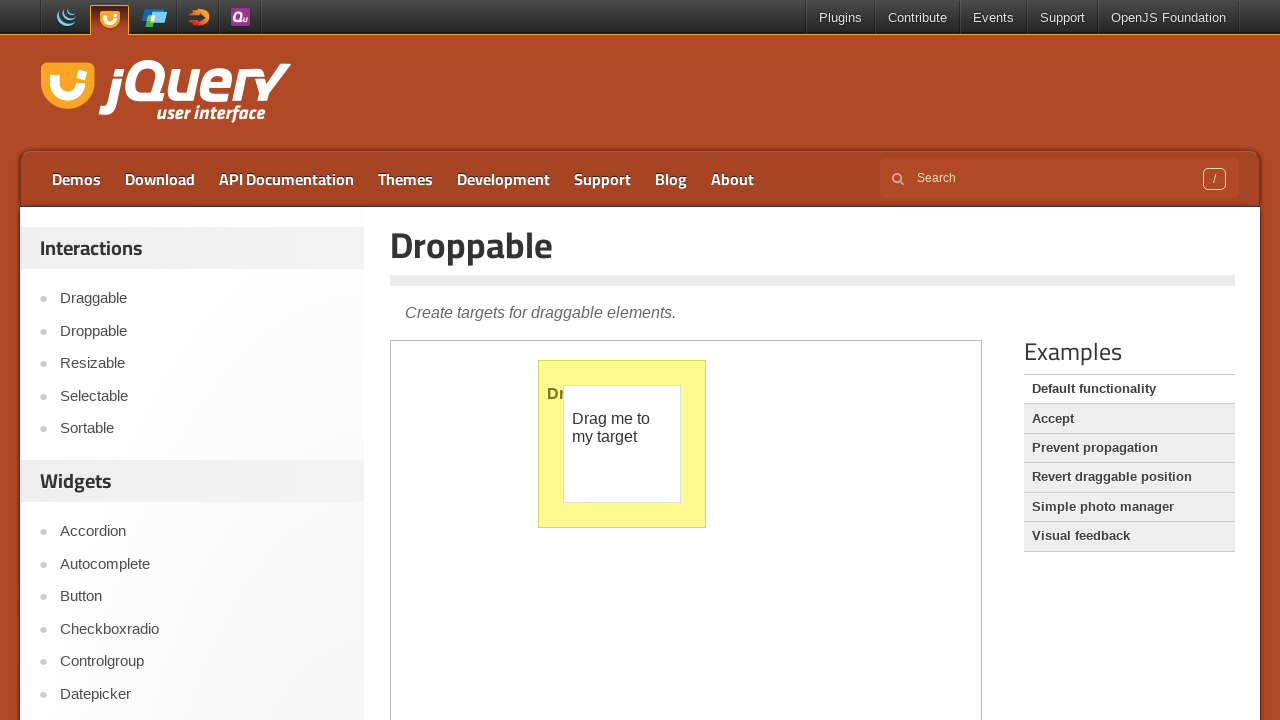